Tests navigation to product categories via the mega menu by hovering over the menu, clicking on Desktop category, and verifying the category page loads.

Starting URL: https://ecommerce-playground.lambdatest.io/

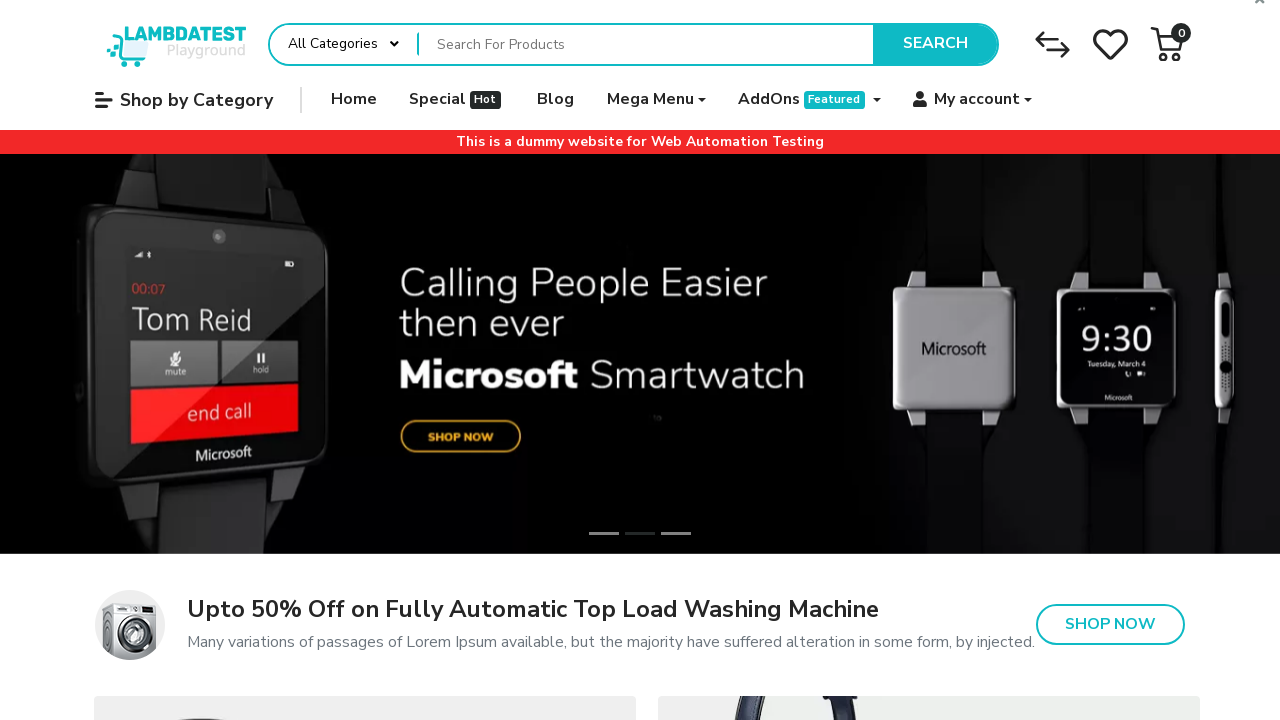

Hovered over Mega Menu to reveal submenu at (650, 100) on span.title >> internal:has-text="Mega Menu"i
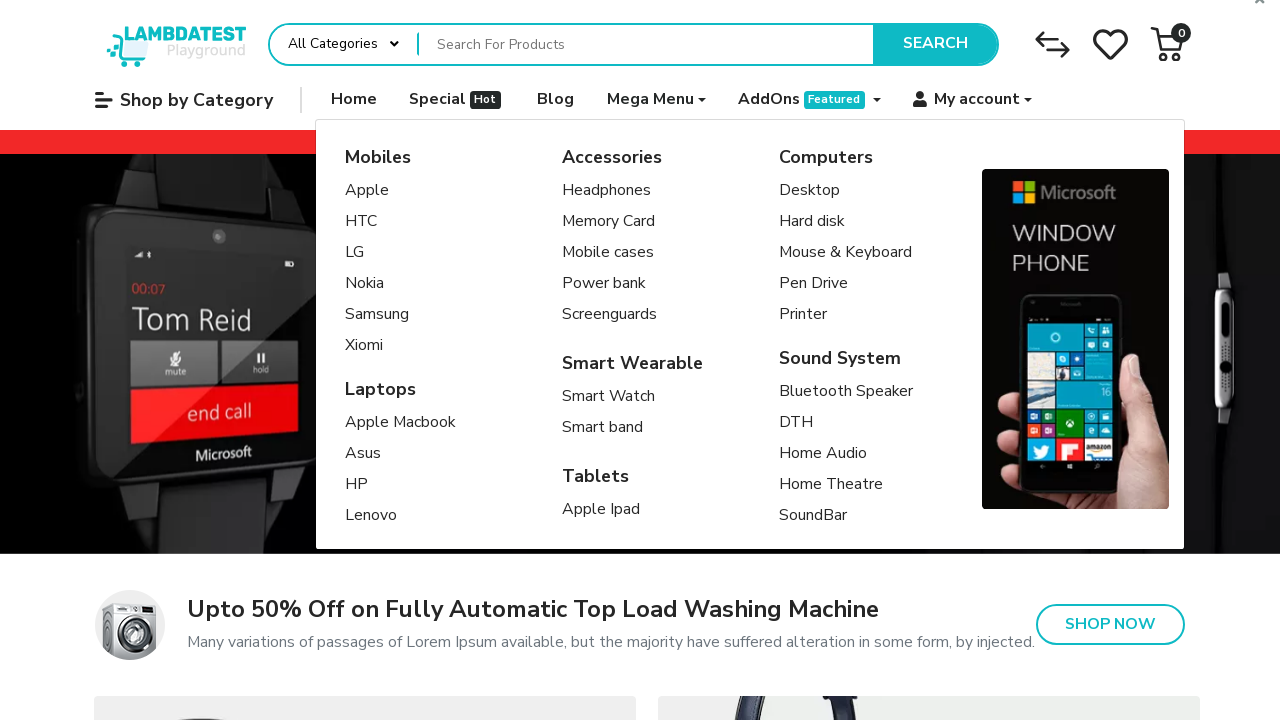

Submenu became visible
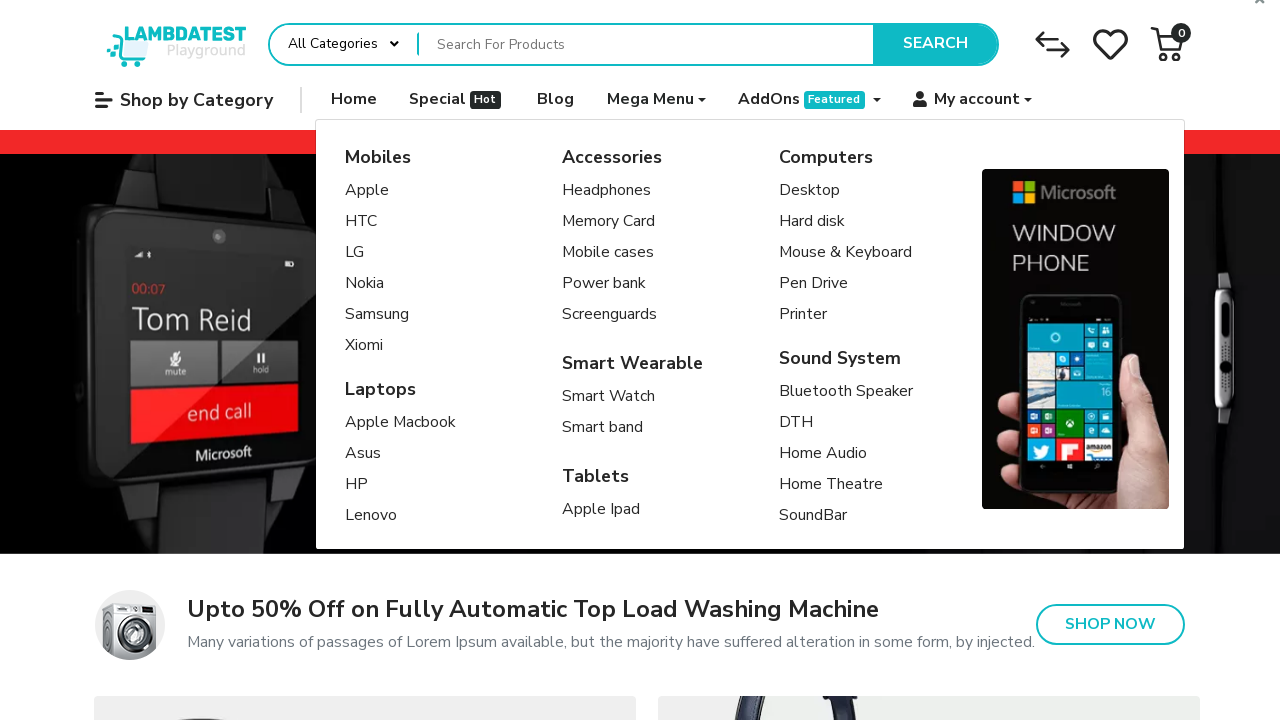

Clicked on Desktop category link at (846, 191) on a[title="Desktop"]
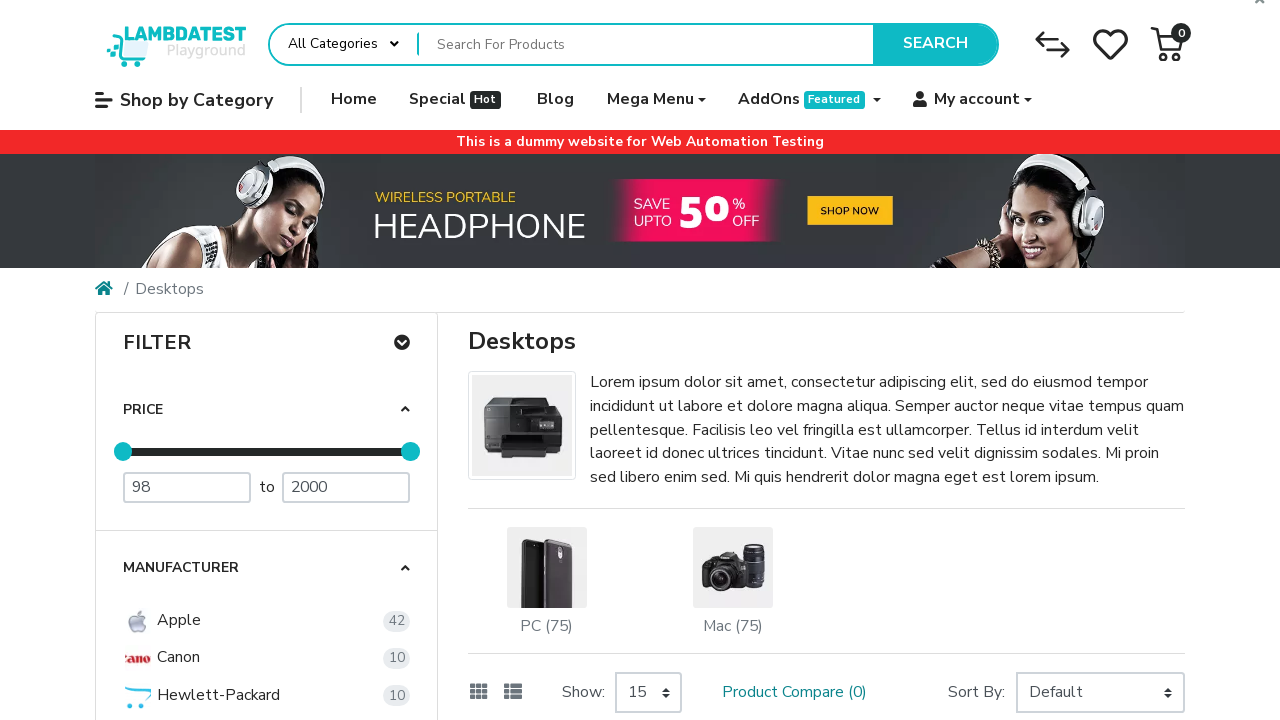

Navigated to Desktop category page
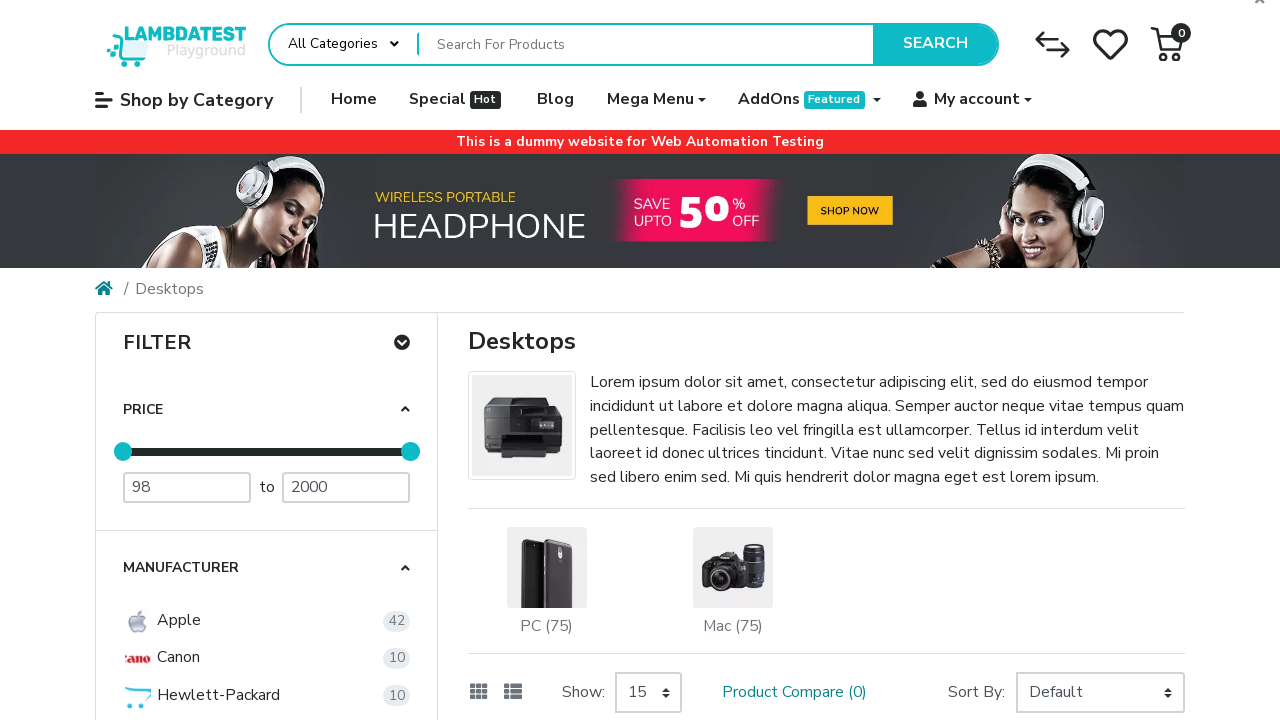

Product list loaded on category page
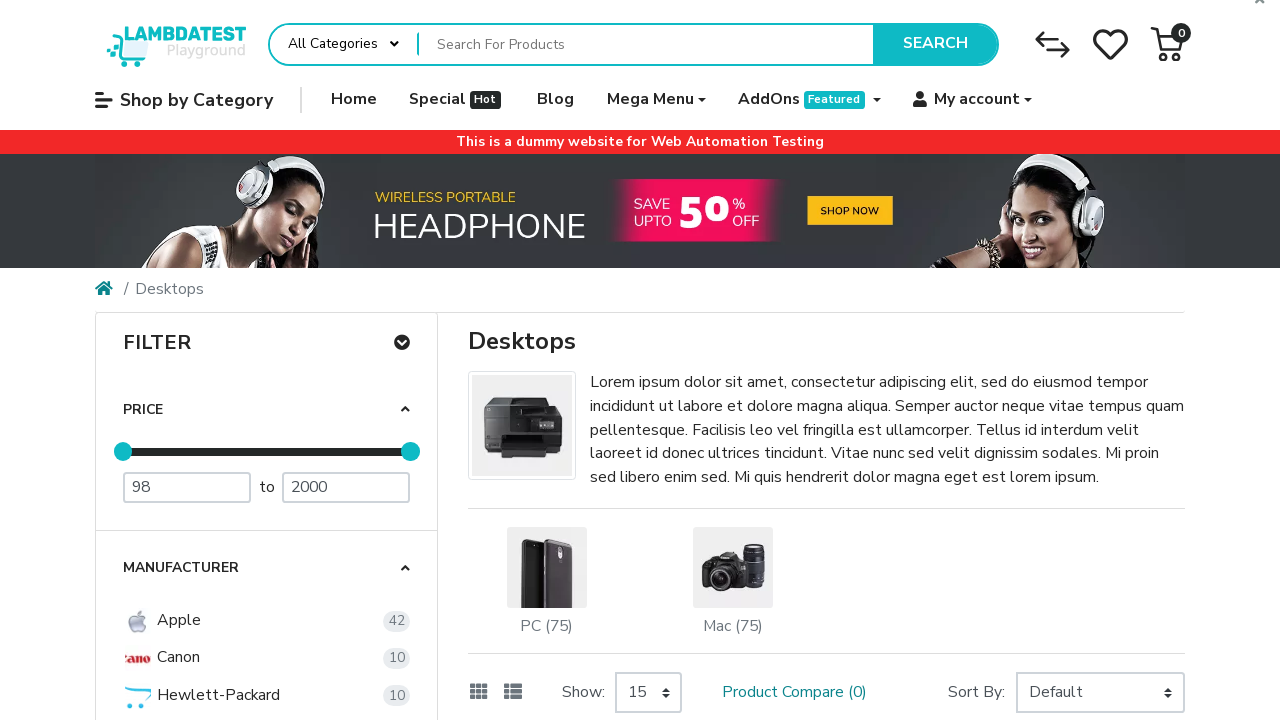

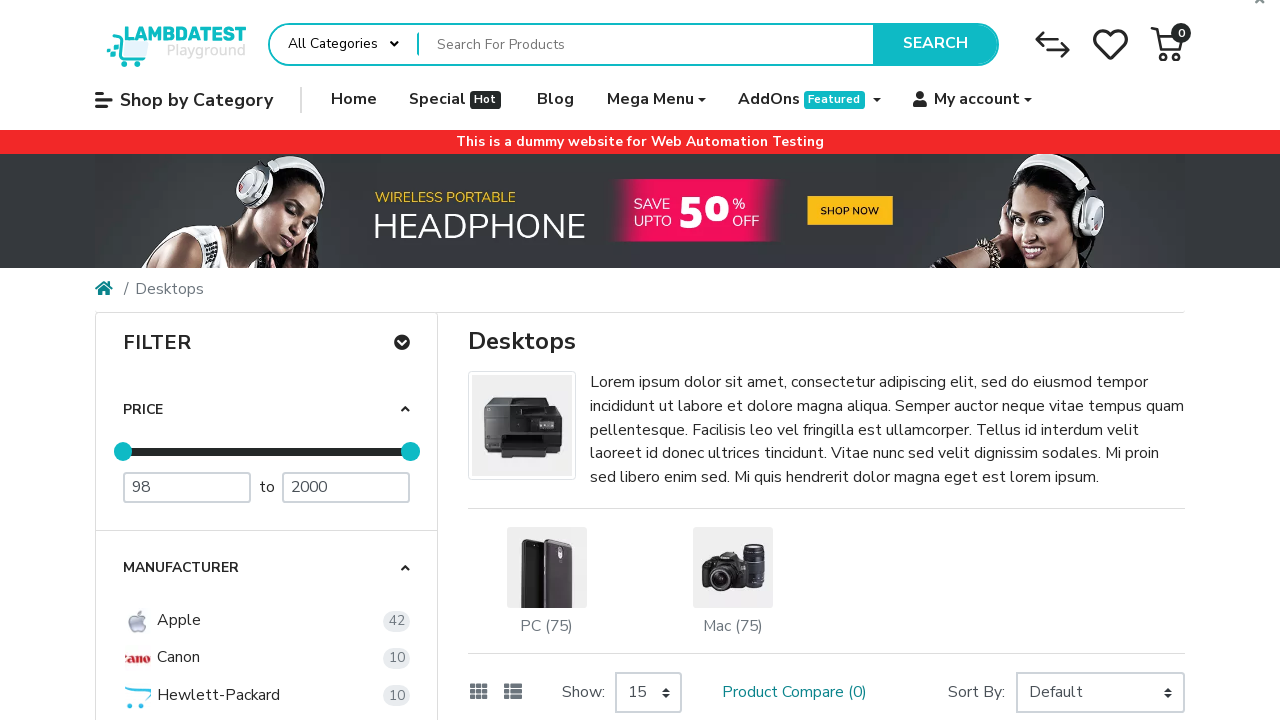